Tests dynamic loading functionality by clicking through to an example page, triggering dynamic content loading, and waiting for the content to appear

Starting URL: https://the-internet.herokuapp.com/dynamic_loading

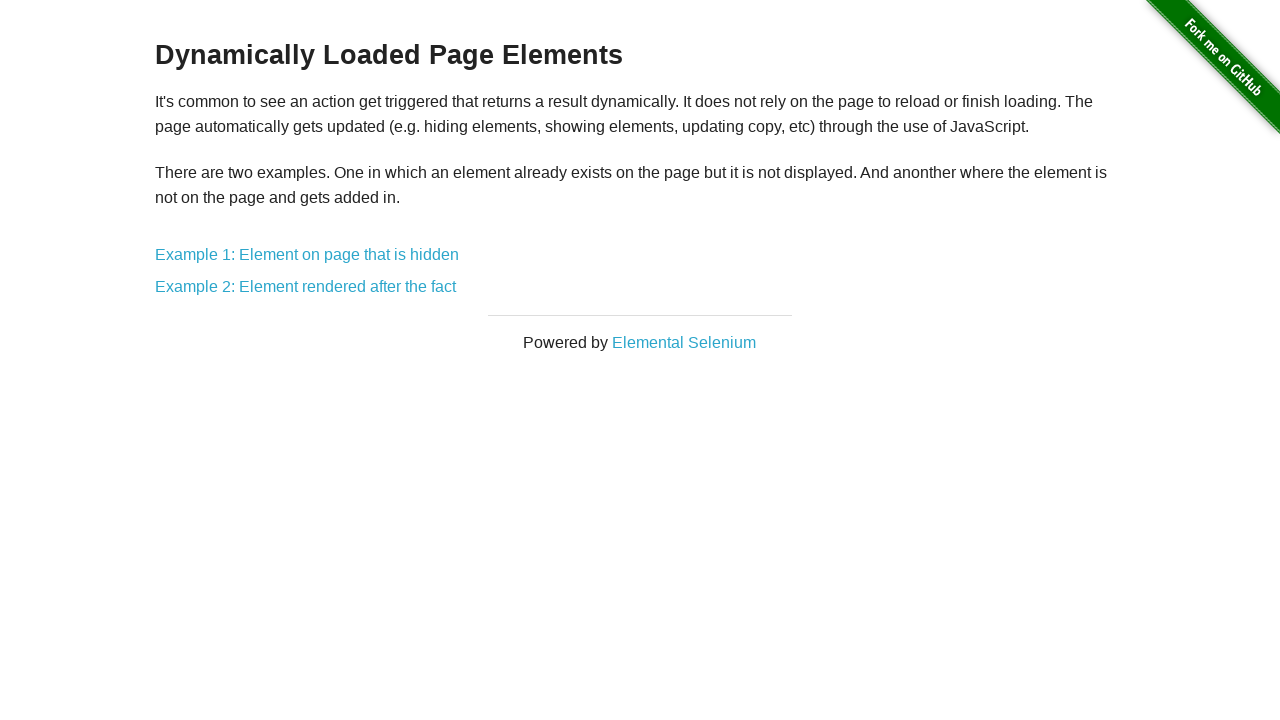

Clicked on Example 1 link to navigate to dynamic loading example at (307, 255) on xpath=//a[contains(@href, '/dynamic_loading/1')]
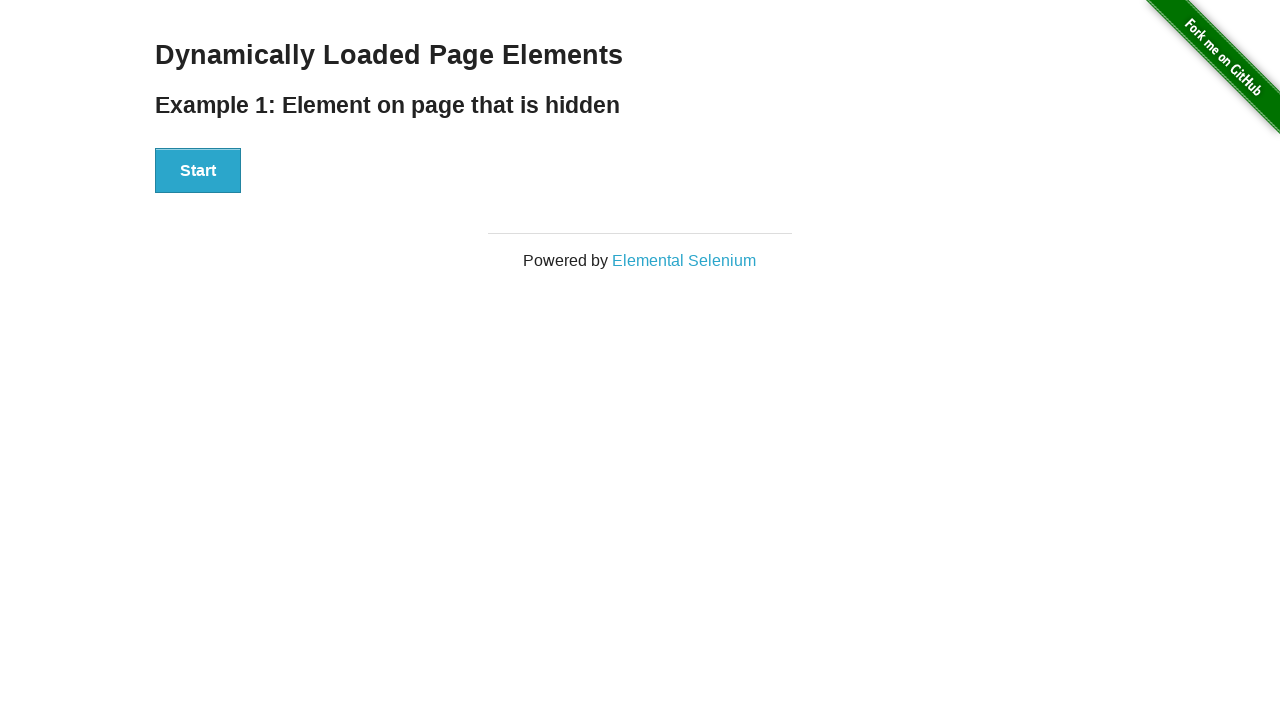

Clicked the Start button to trigger dynamic content loading at (198, 171) on #start button
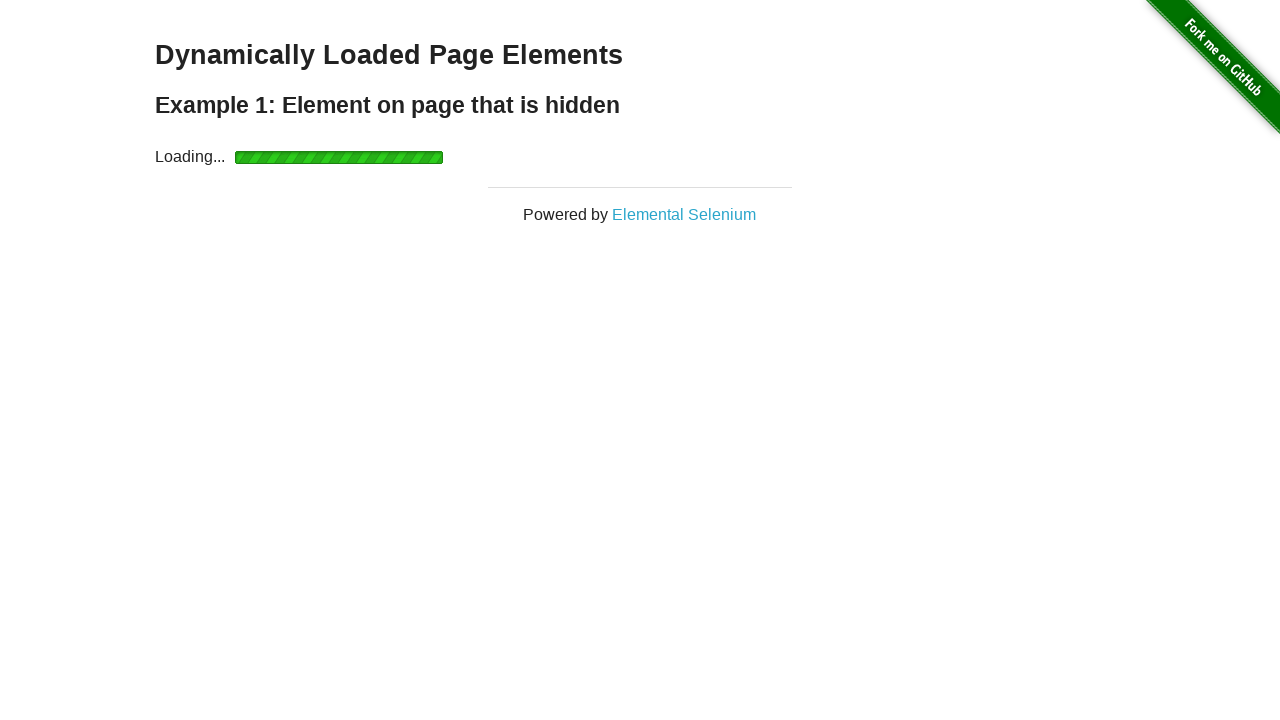

Dynamically loaded content appeared with finish message
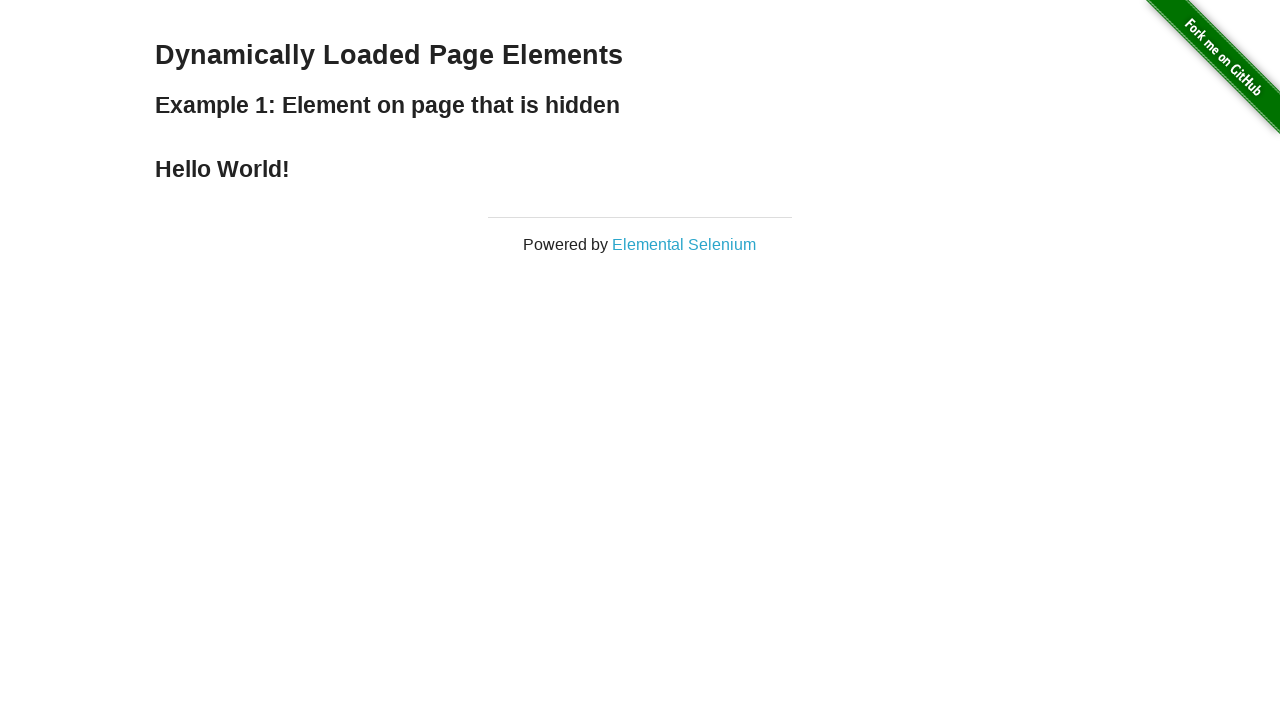

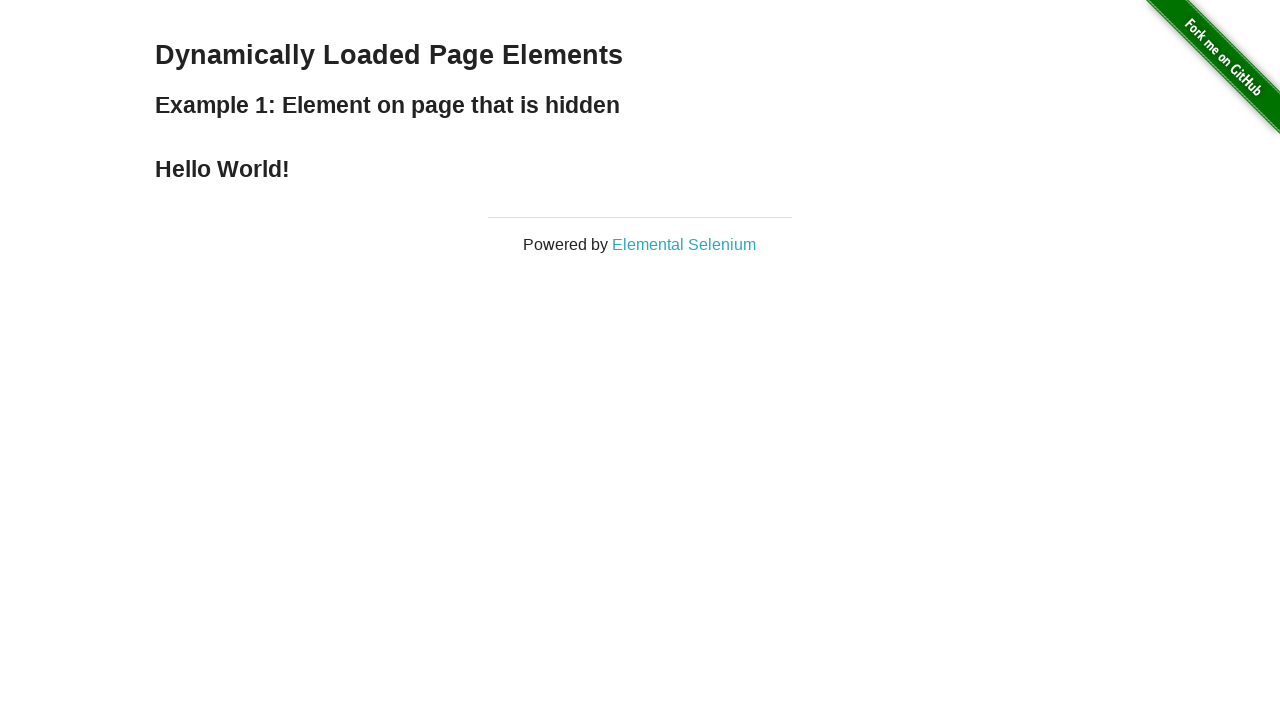